Tests product table interactions by verifying table structure (columns and rows), selecting multiple products via checkboxes, and navigating through pagination pages.

Starting URL: https://testautomationpractice.blogspot.com/

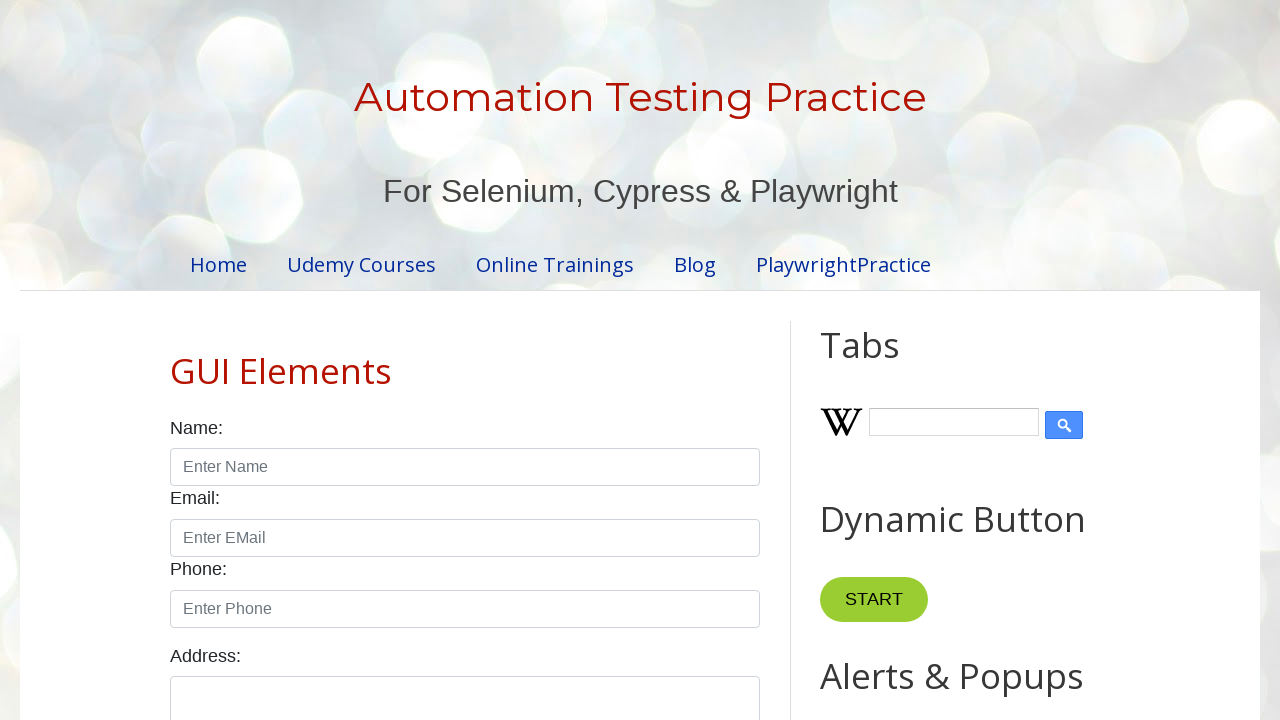

Product table became visible and ready
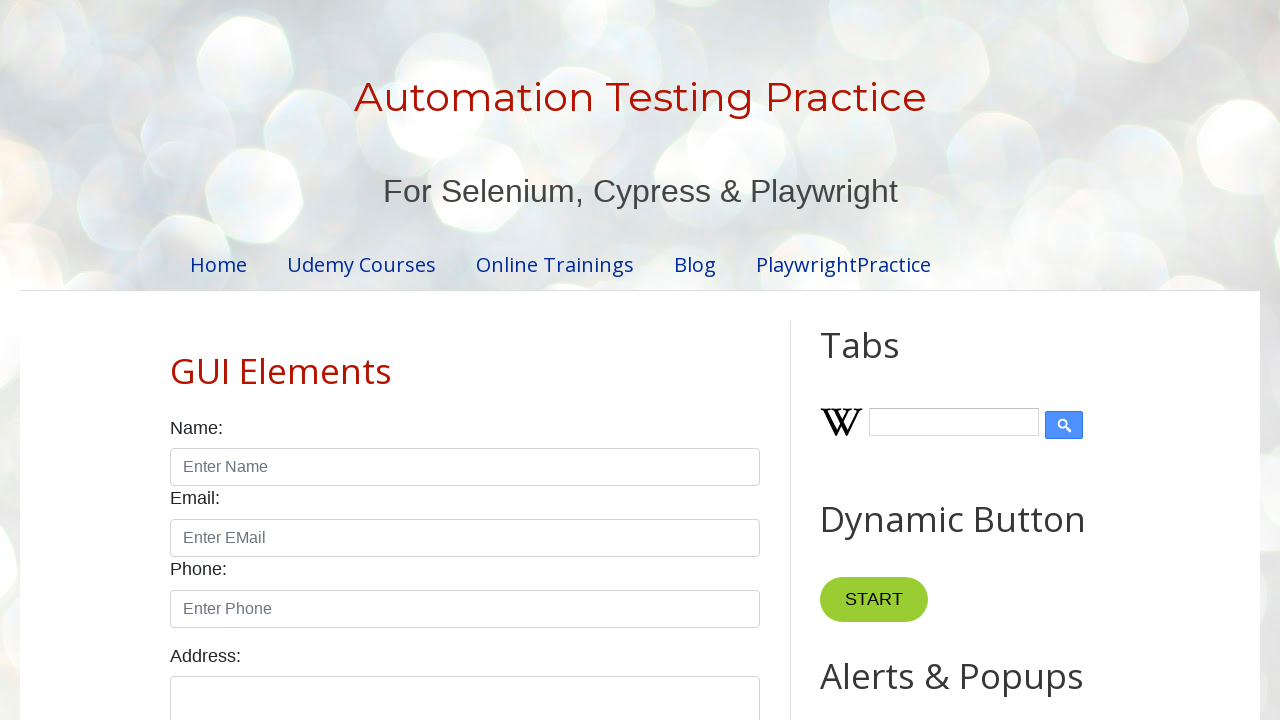

Verified table has 4 columns
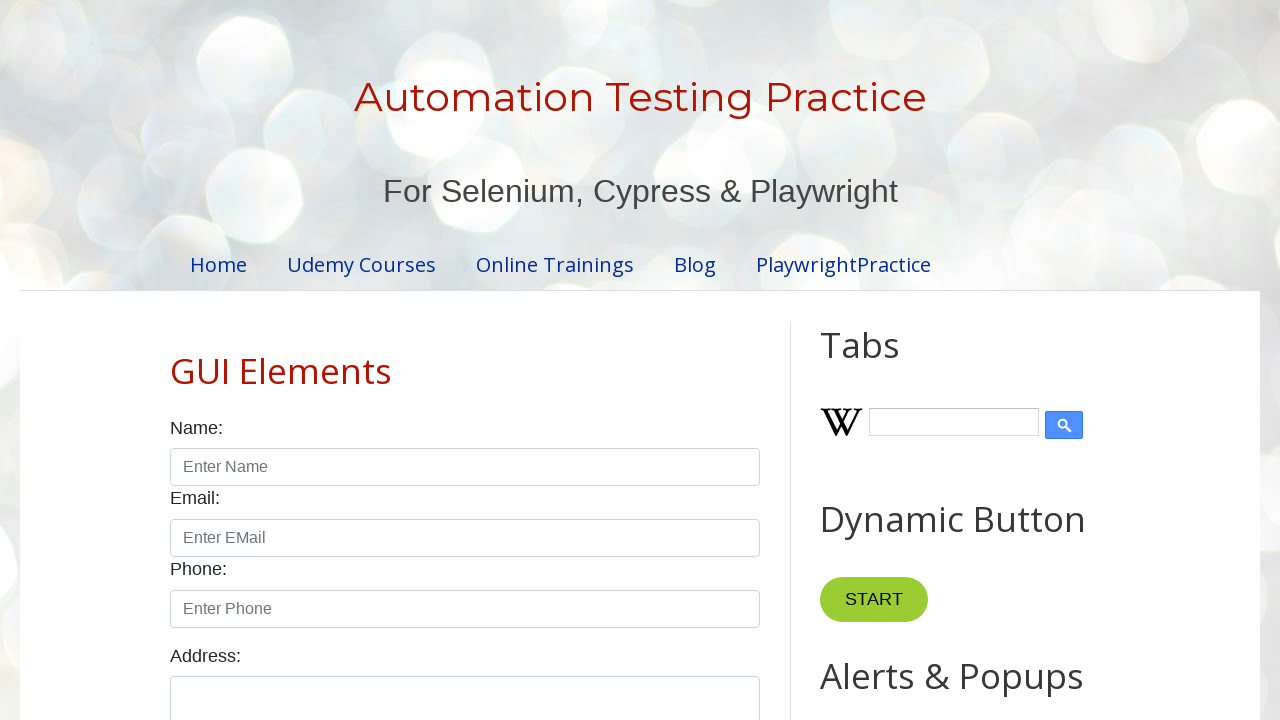

Verified table has 5 rows
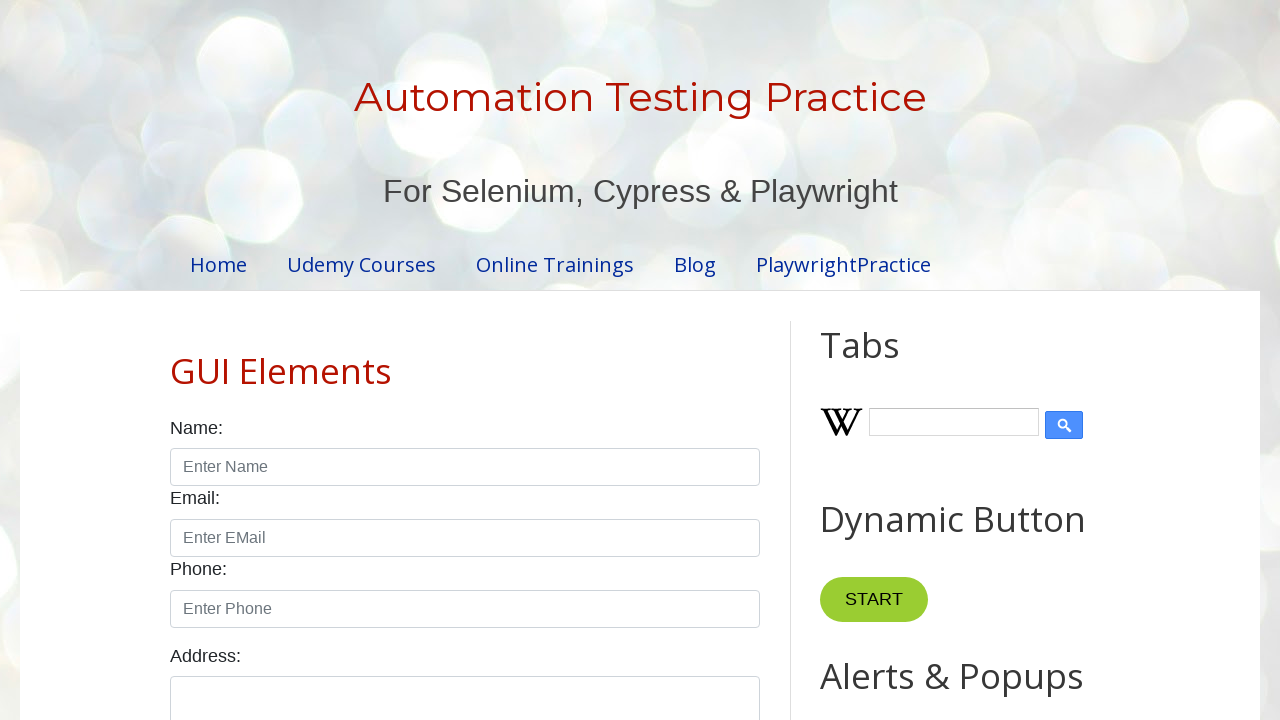

Selected Smartwatch product checkbox at (651, 361) on #productTable tbody tr >> internal:has-text="Smartwatch"i >> internal:has="td" >
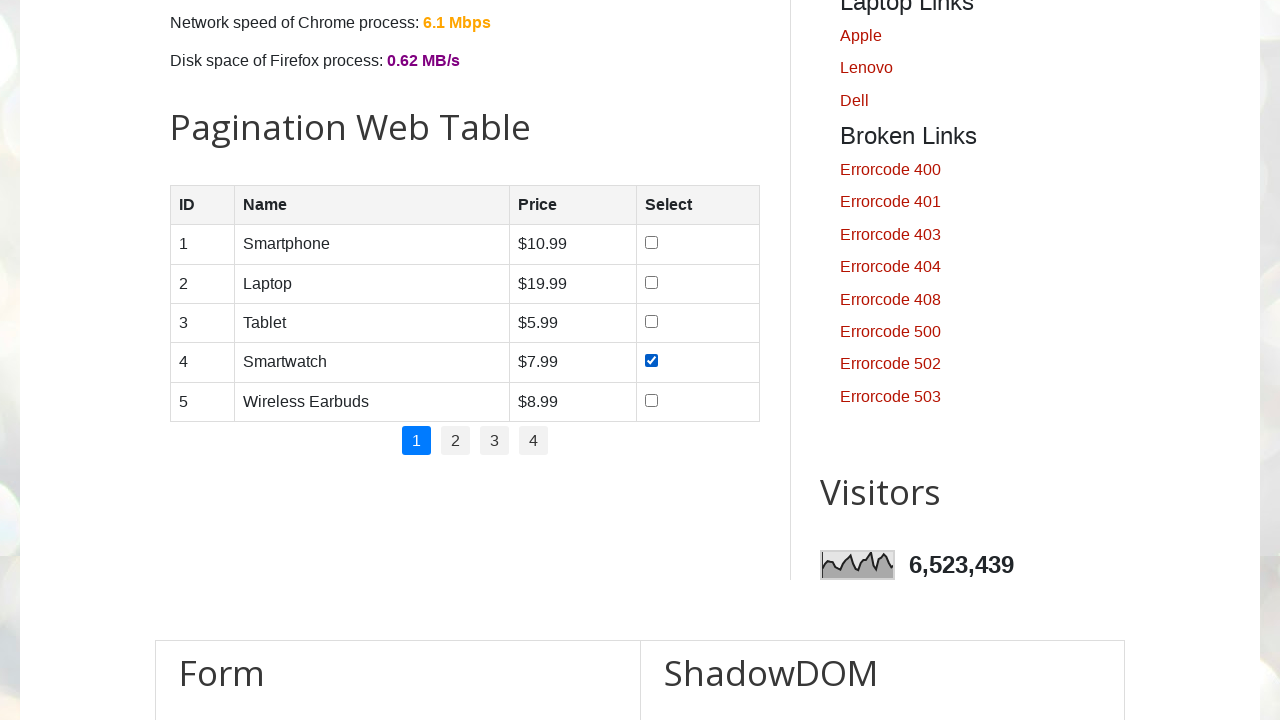

Selected Tablet product checkbox at (651, 321) on #productTable tbody tr >> internal:has-text="Tablet"i >> internal:has="td" >> in
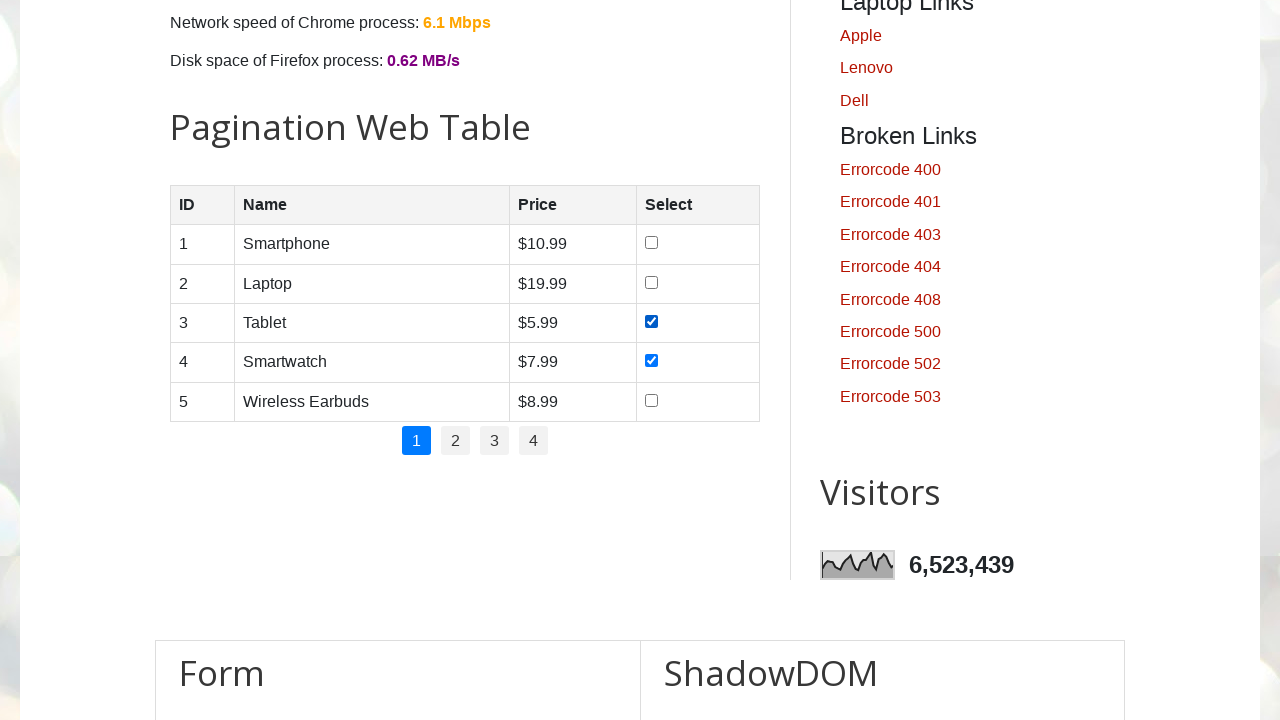

Selected Laptop product checkbox at (651, 282) on #productTable tbody tr >> internal:has-text="Laptop"i >> internal:has="td" >> in
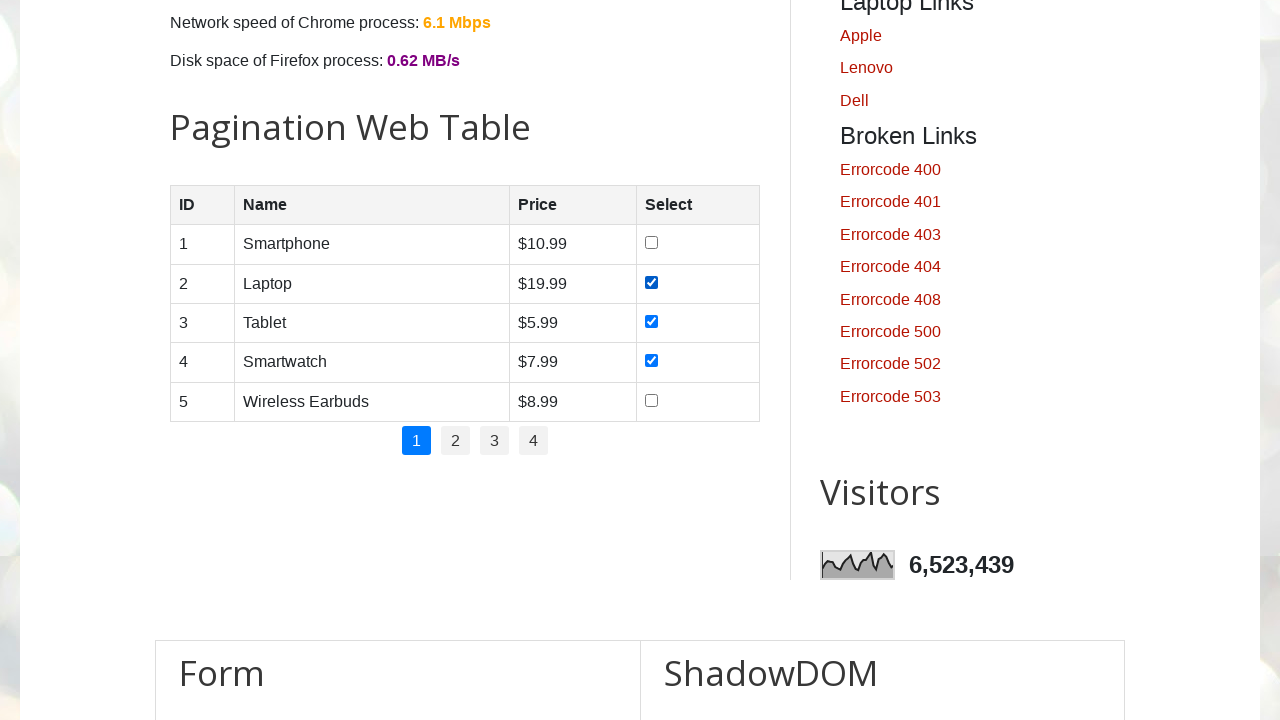

Found 4 pagination links
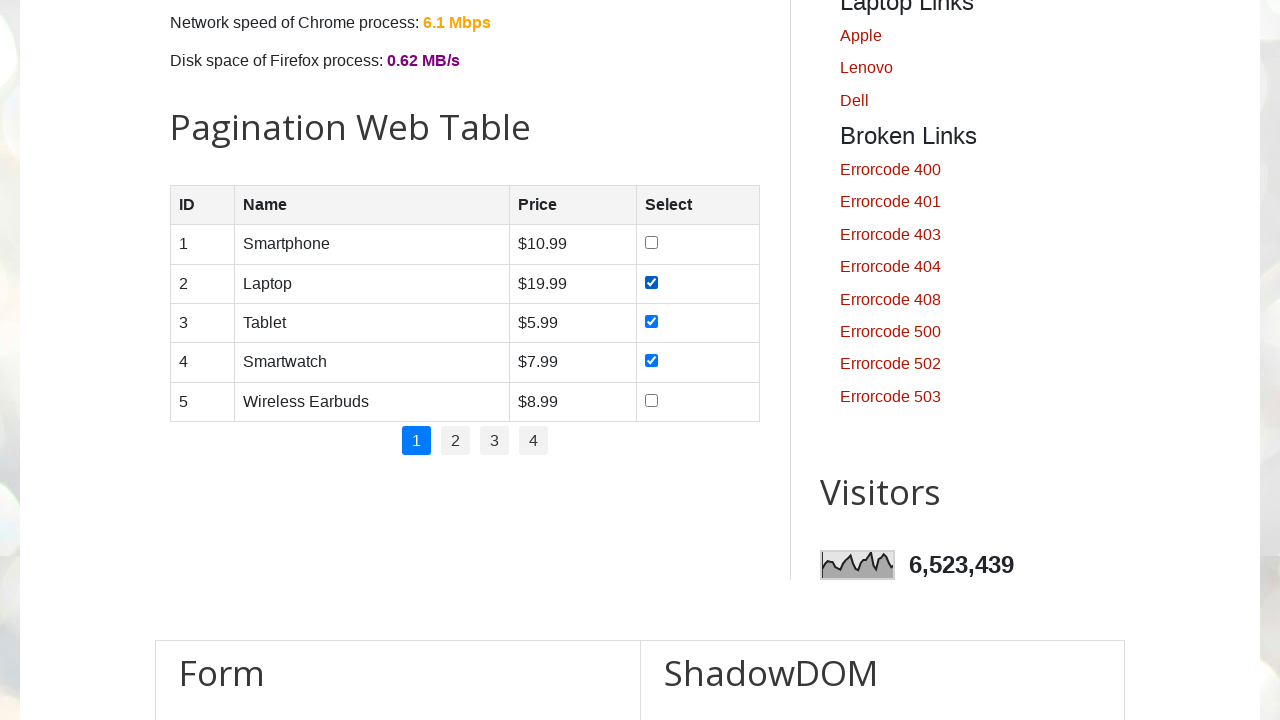

Clicked pagination link 2 at (456, 441) on .pagination li a >> nth=1
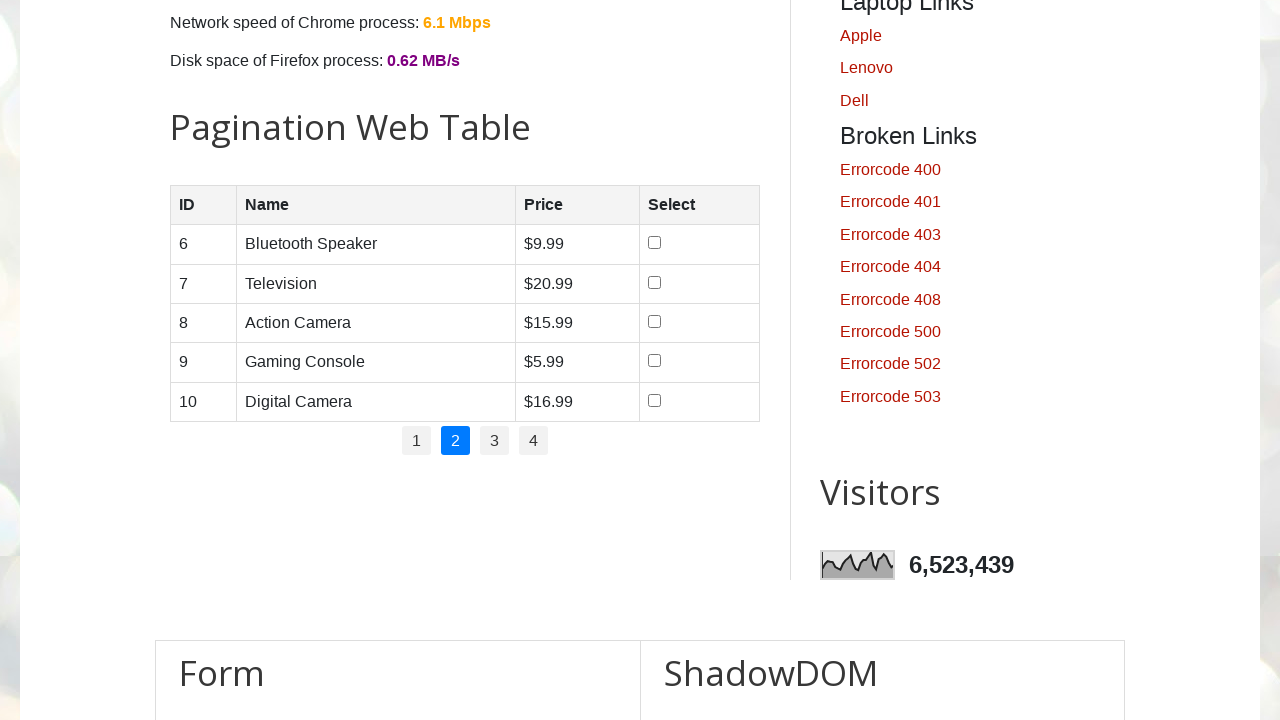

Table updated after navigating to pagination page 2
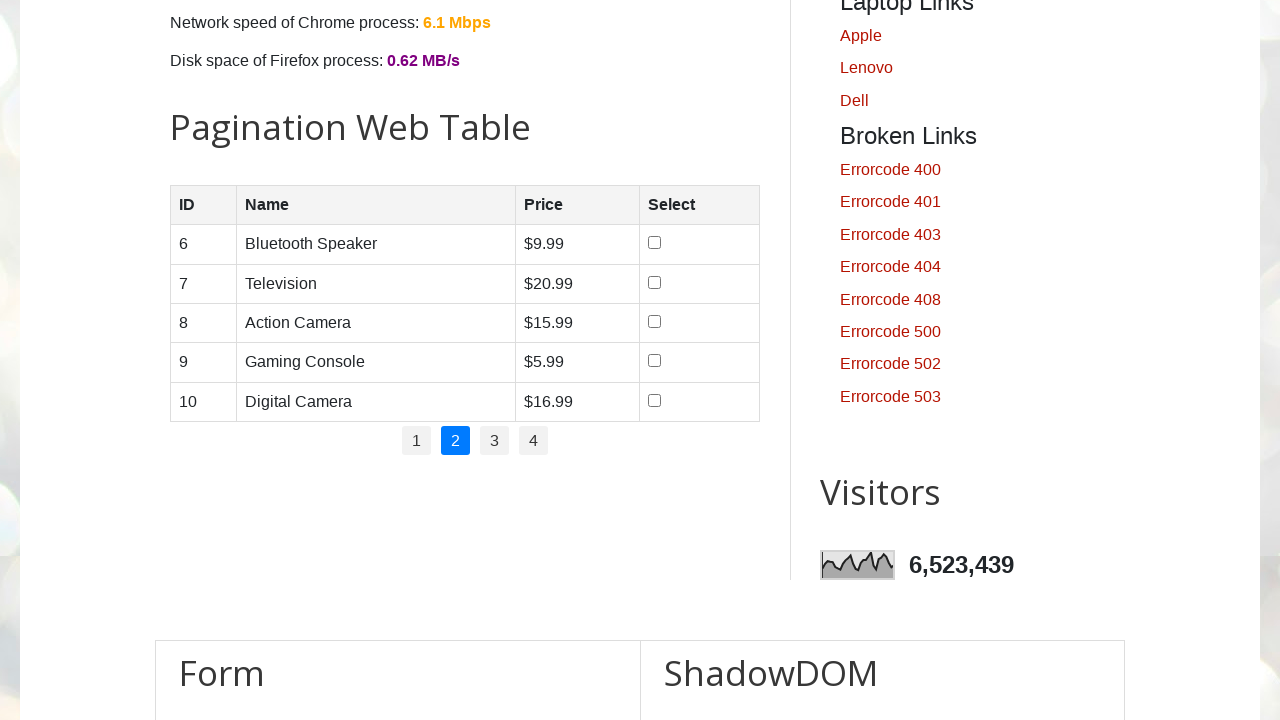

Clicked pagination link 3 at (494, 441) on .pagination li a >> nth=2
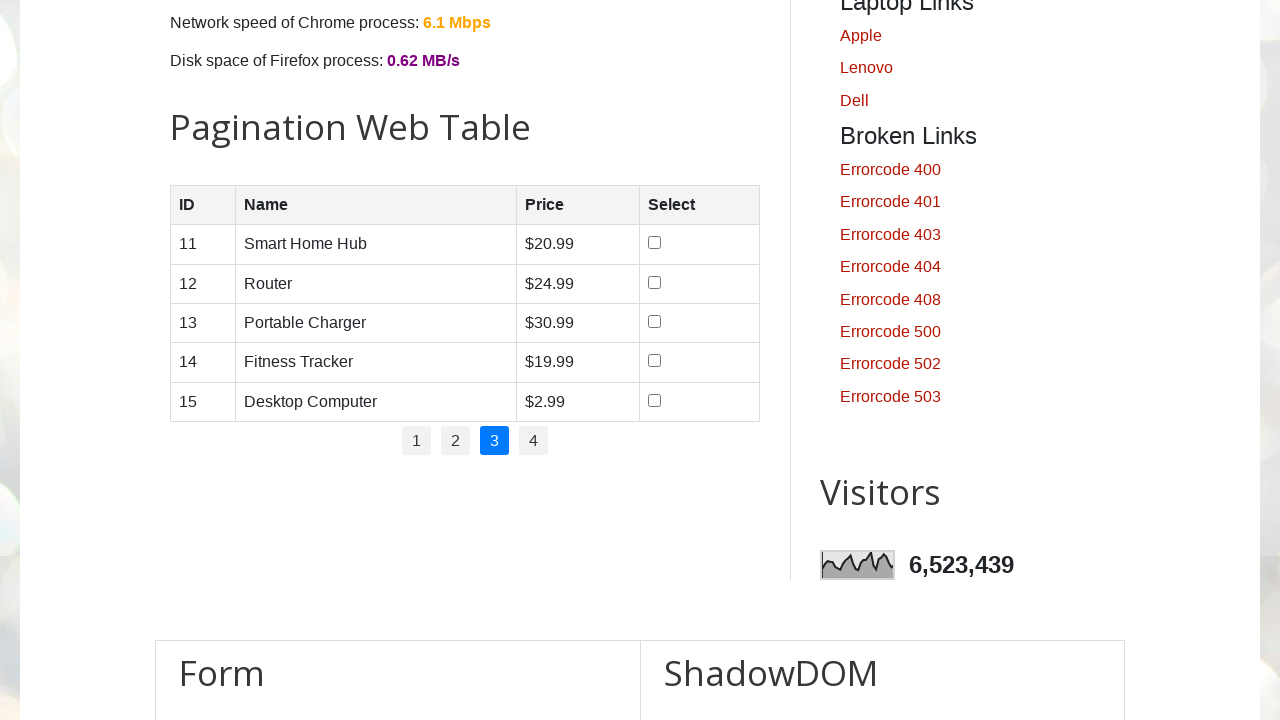

Table updated after navigating to pagination page 3
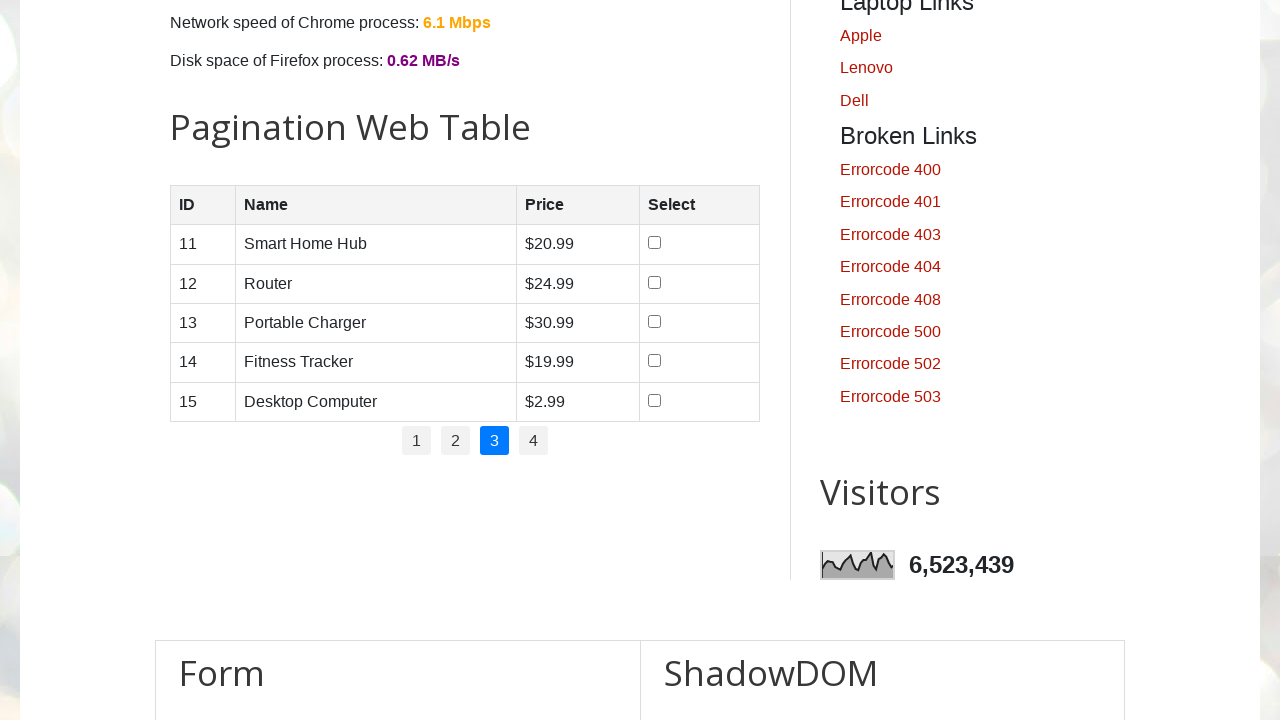

Clicked pagination link 4 at (534, 441) on .pagination li a >> nth=3
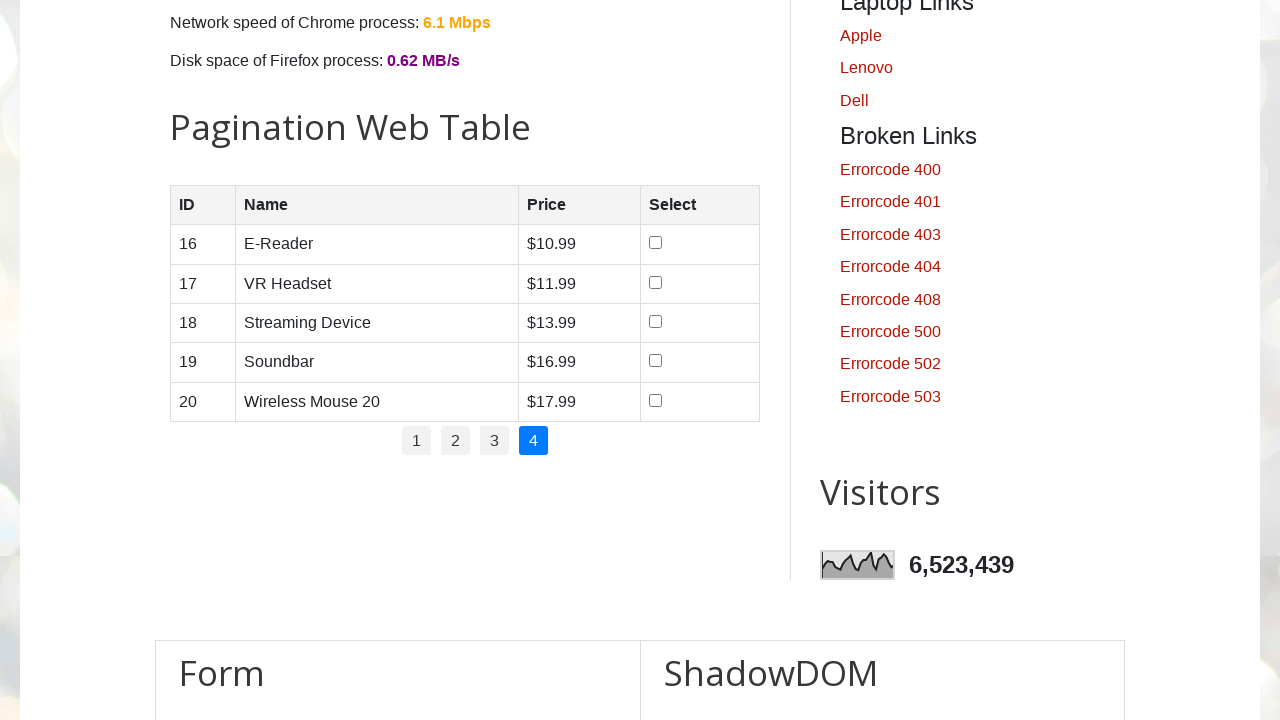

Table updated after navigating to pagination page 4
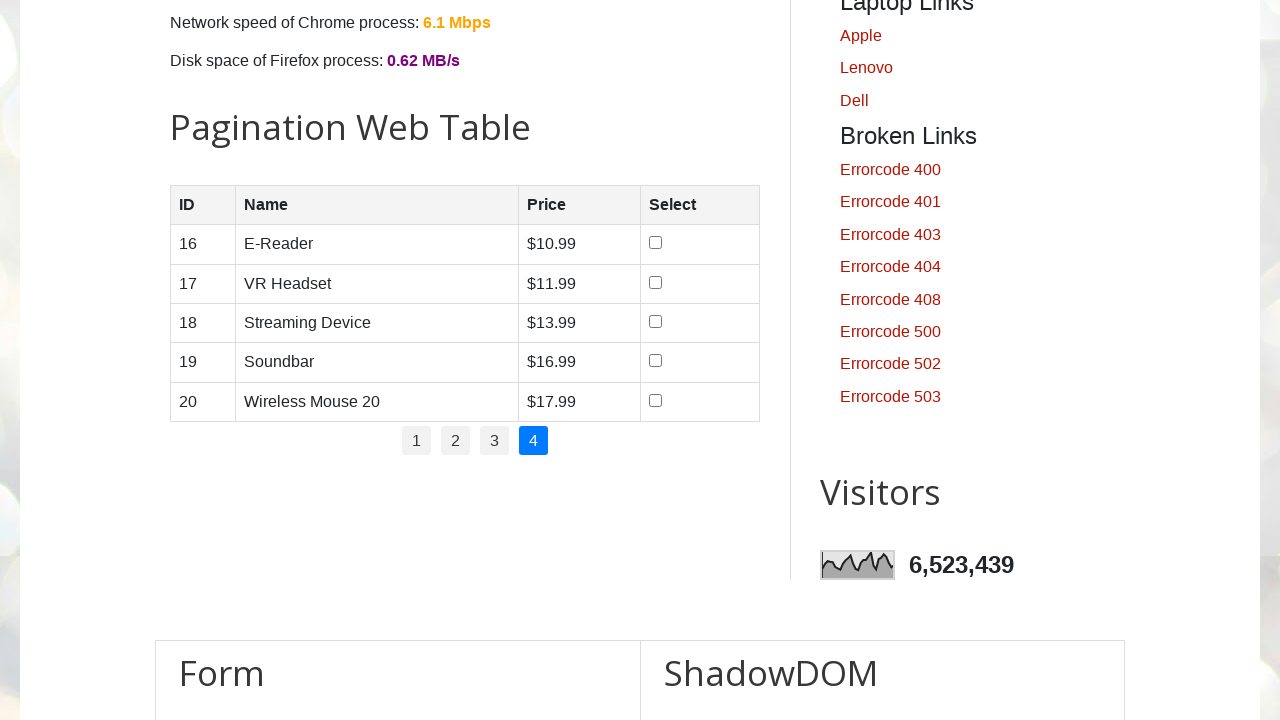

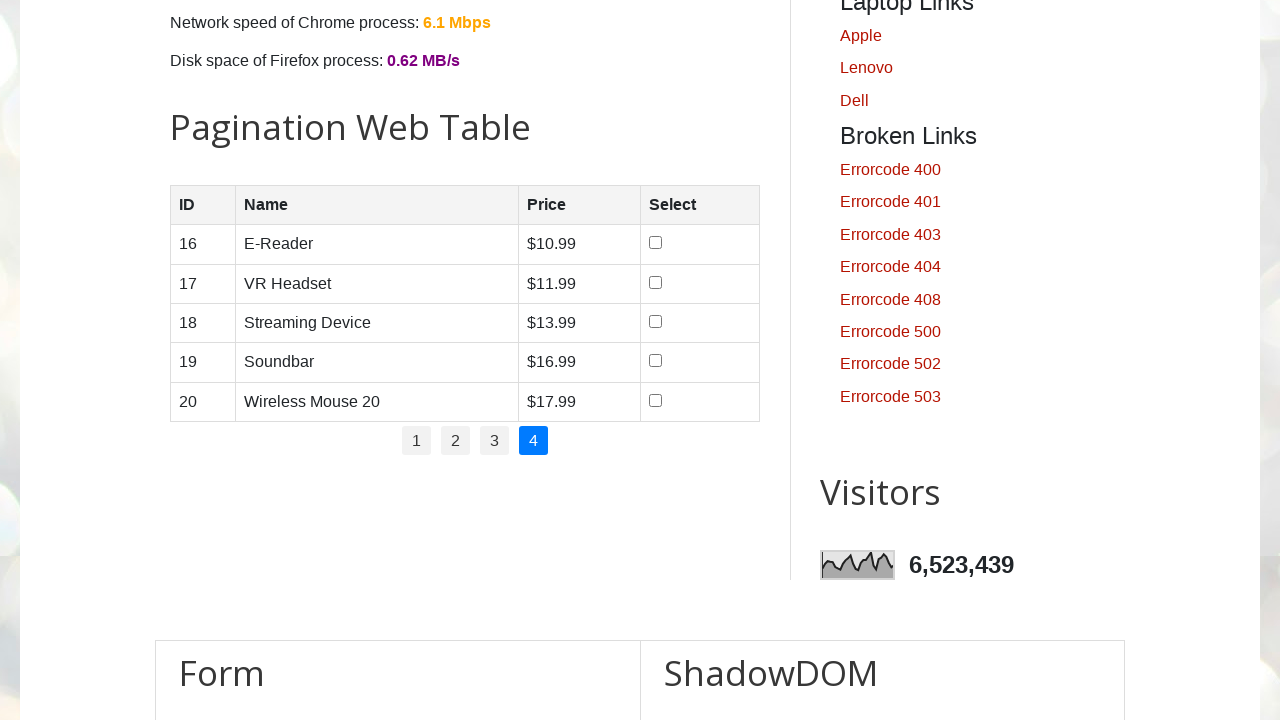